Navigates to Netflix and performs various window management operations including maximize, minimize, fullscreen, and custom resizing to test browser window controls.

Starting URL: https://netflix.com

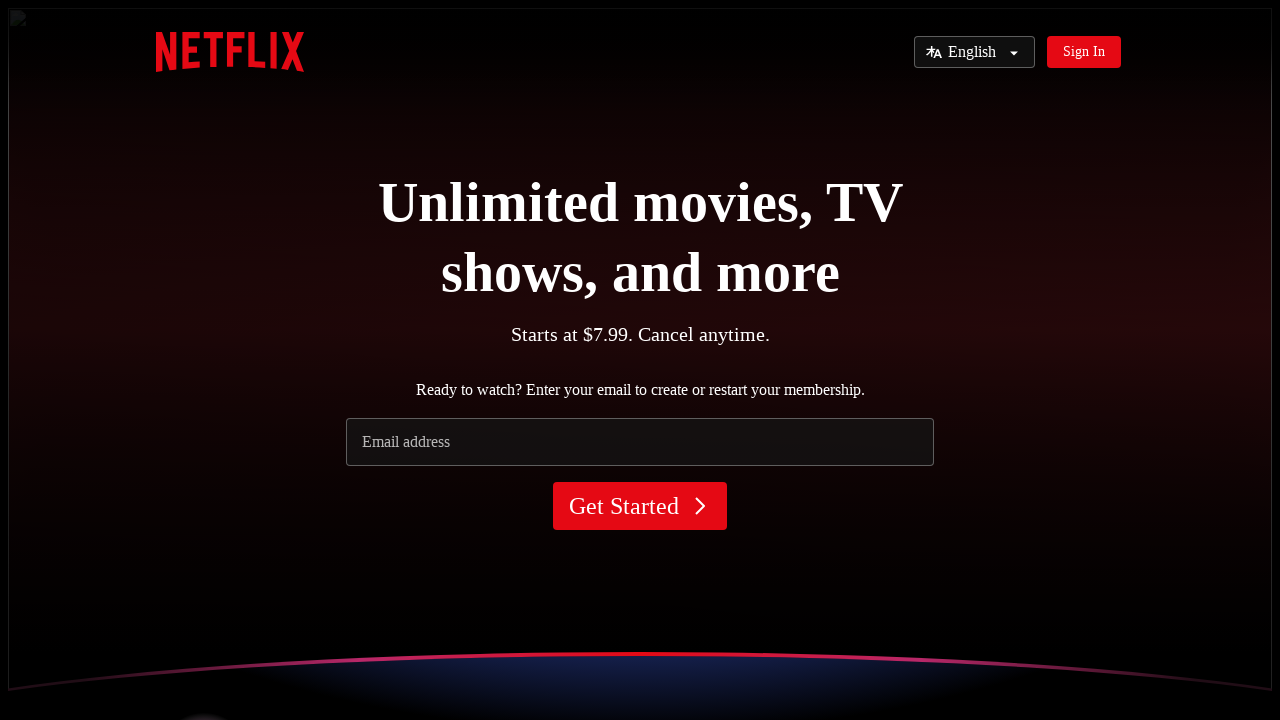

Reloaded Netflix page
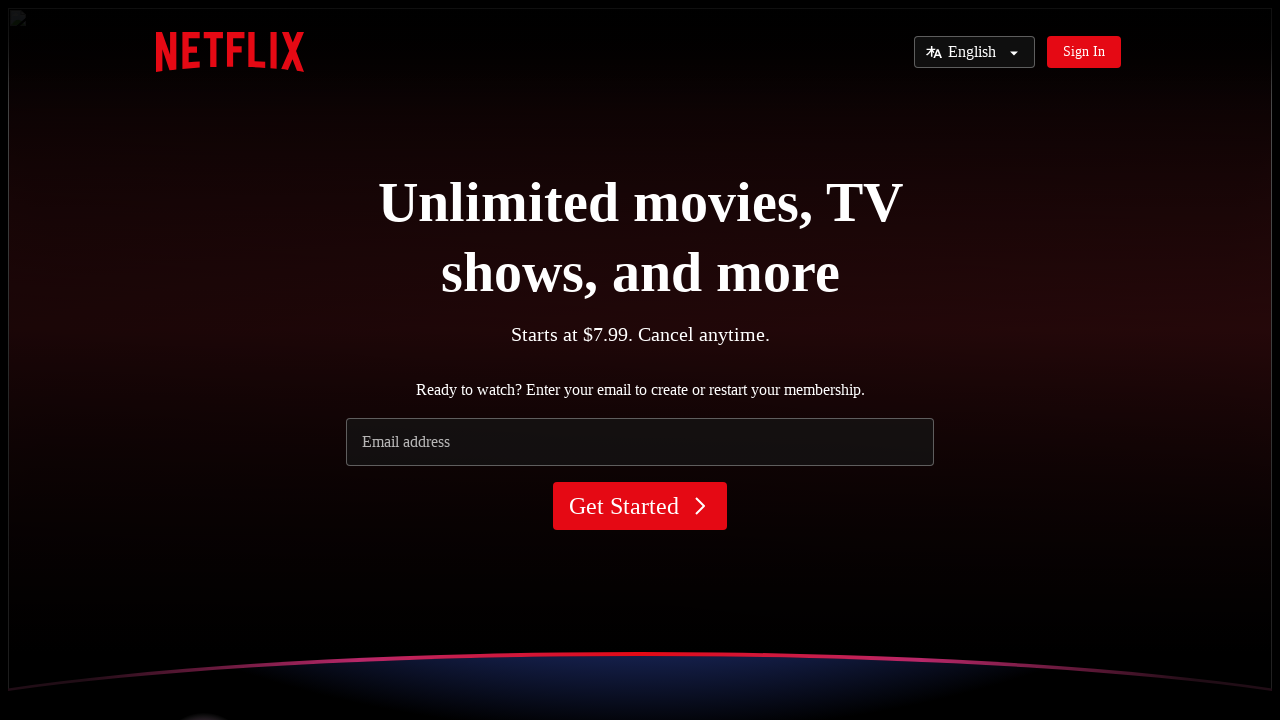

Maximized window to 1920x1080
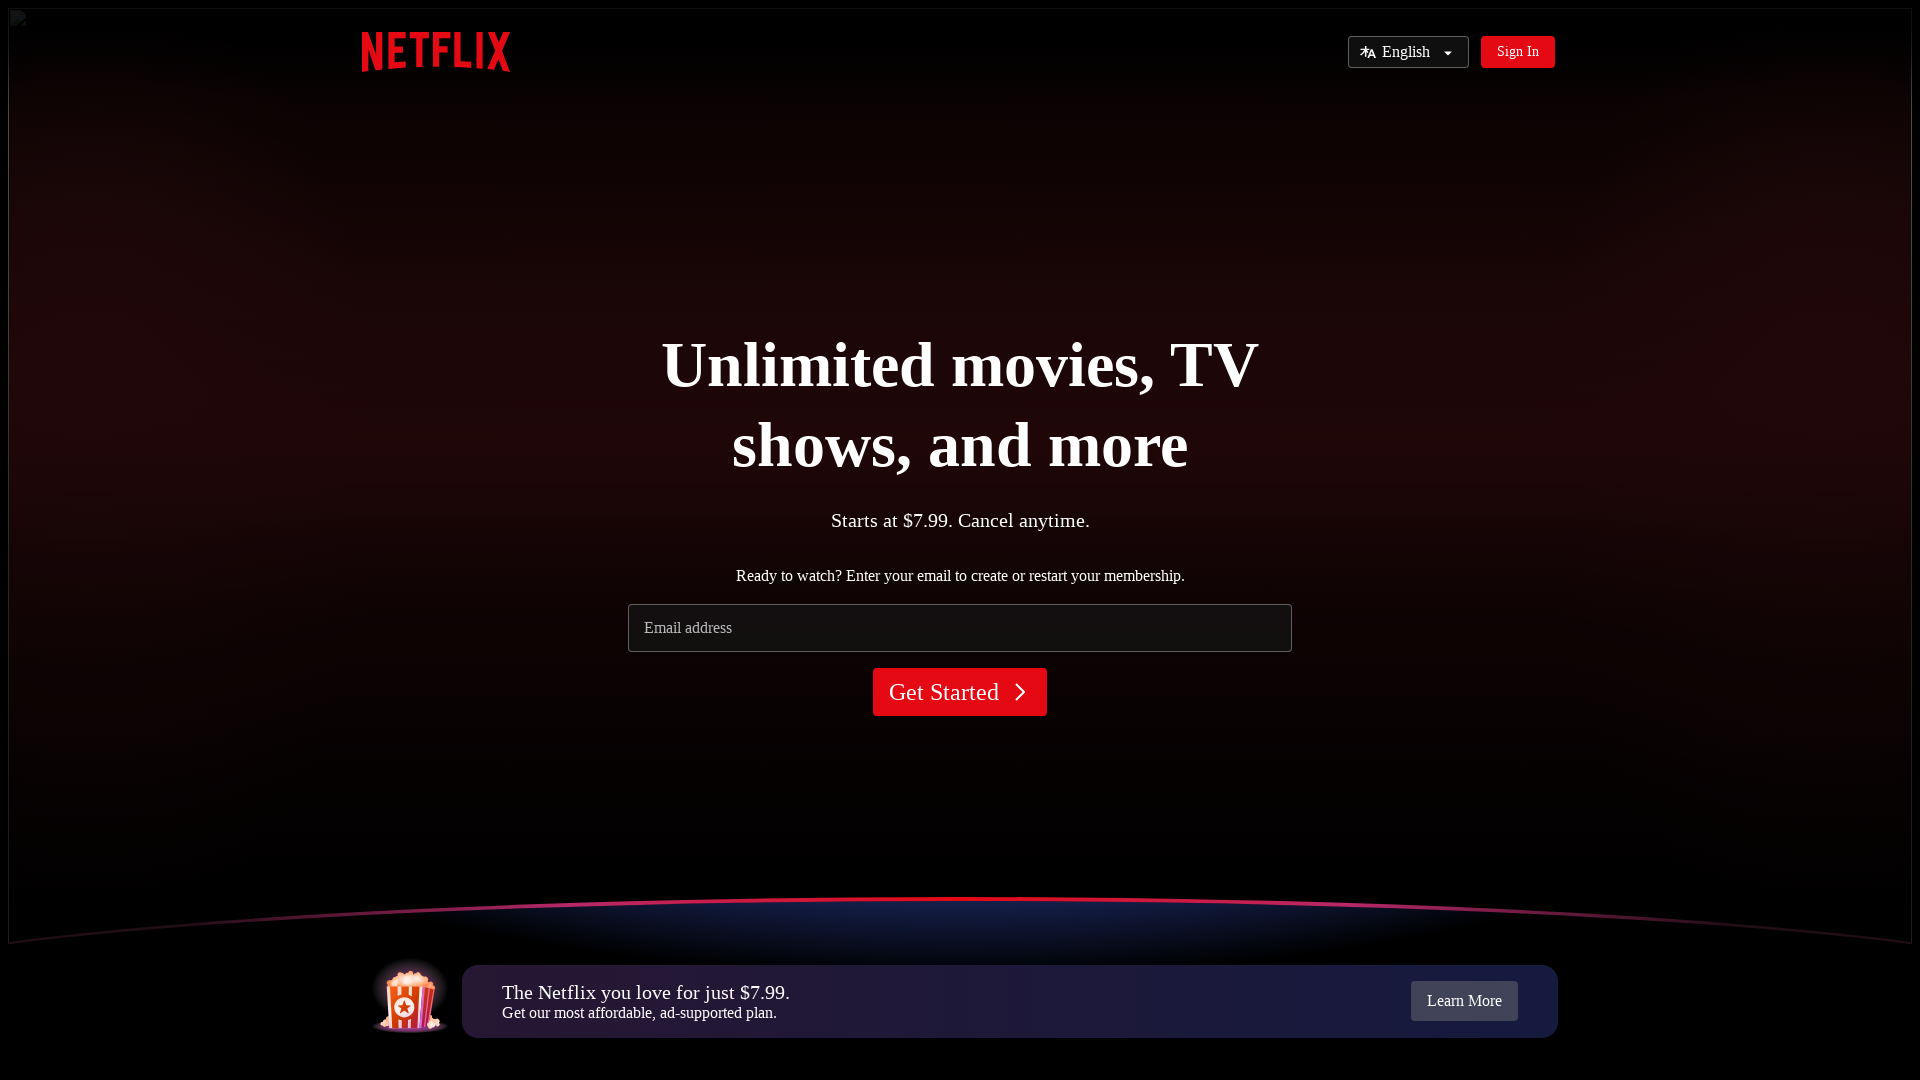

Resized window to custom dimensions 640x720
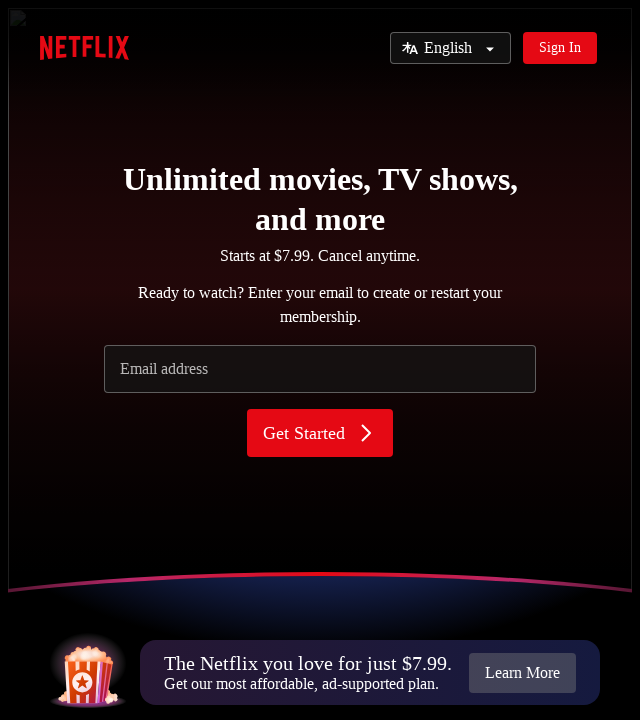

Retrieved viewport size: 640x720
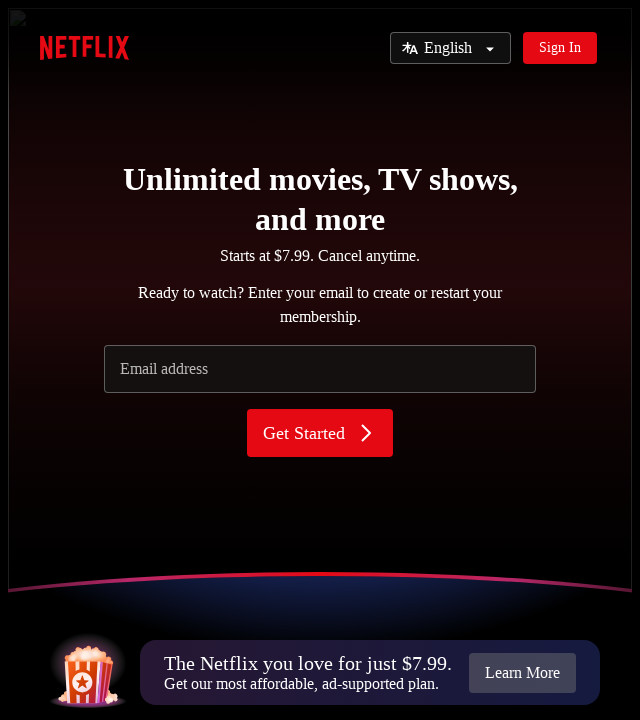

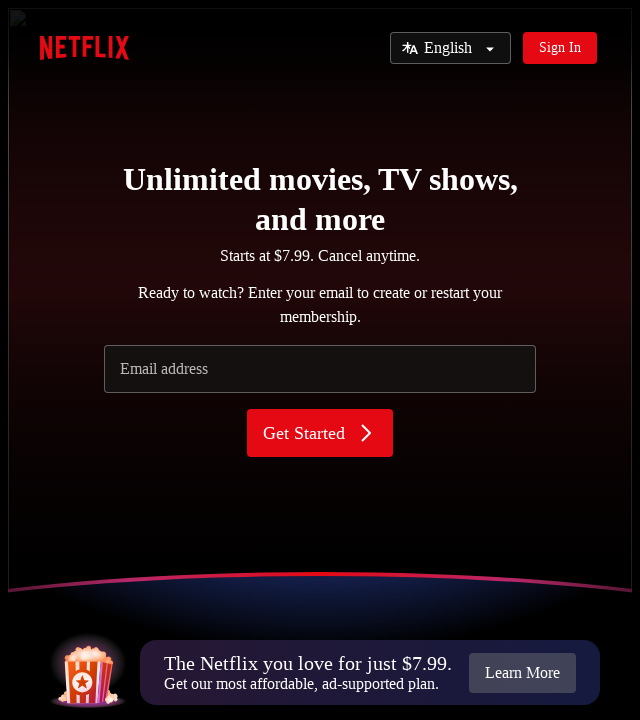